Tests the Add/Remove Elements functionality by clicking the Add Element button, verifying the Delete button appears, clicking Delete, and verifying the page heading is still visible.

Starting URL: https://the-internet.herokuapp.com/add_remove_elements/

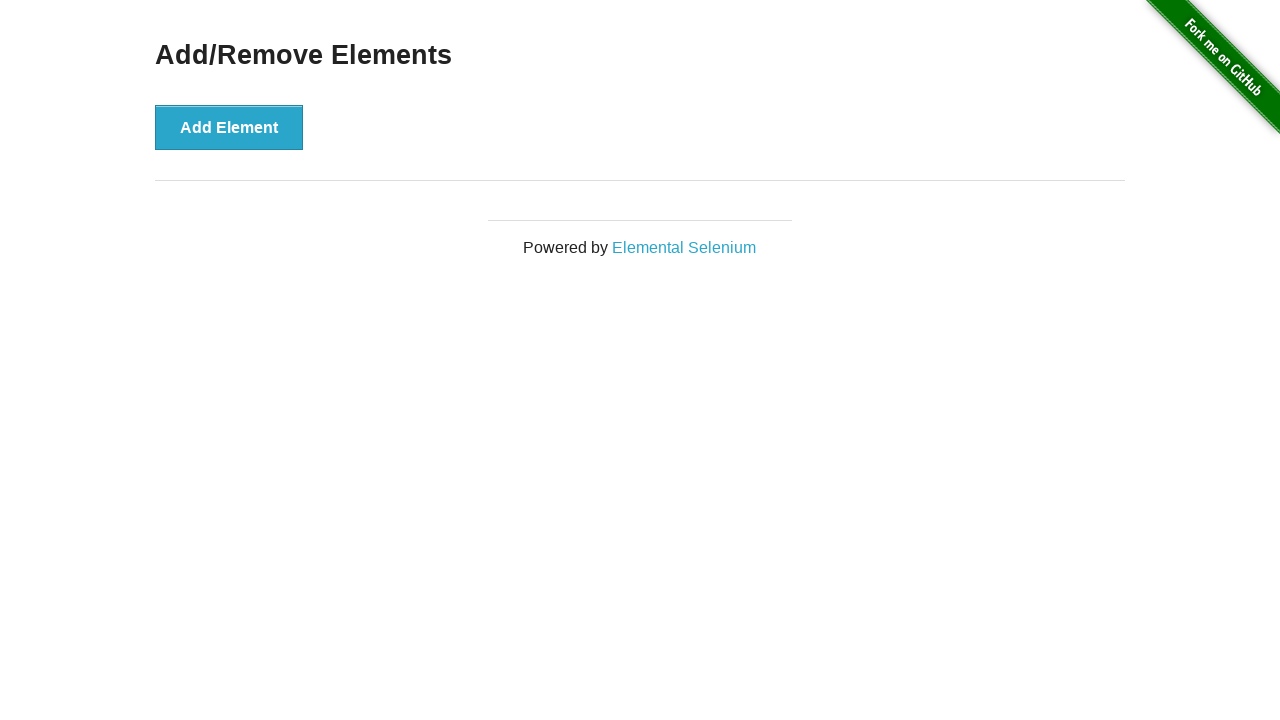

Clicked Add Element button at (229, 127) on button[onclick='addElement()']
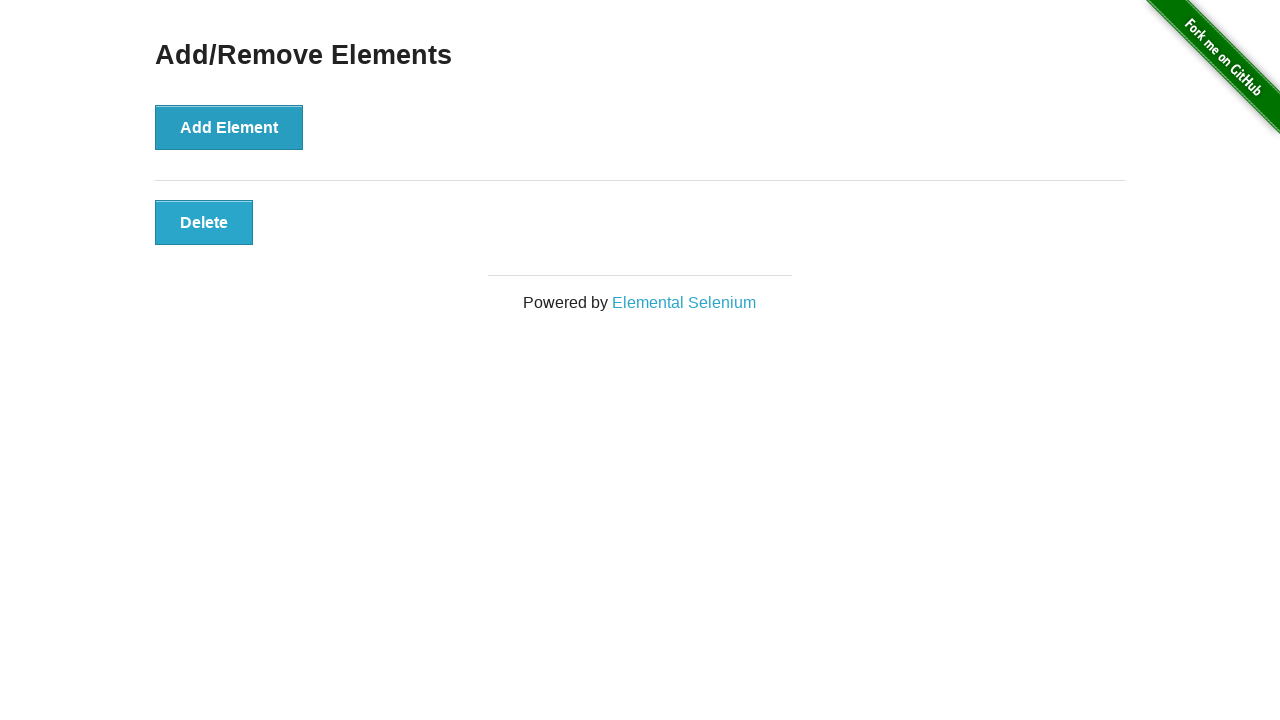

Delete button appeared and is visible
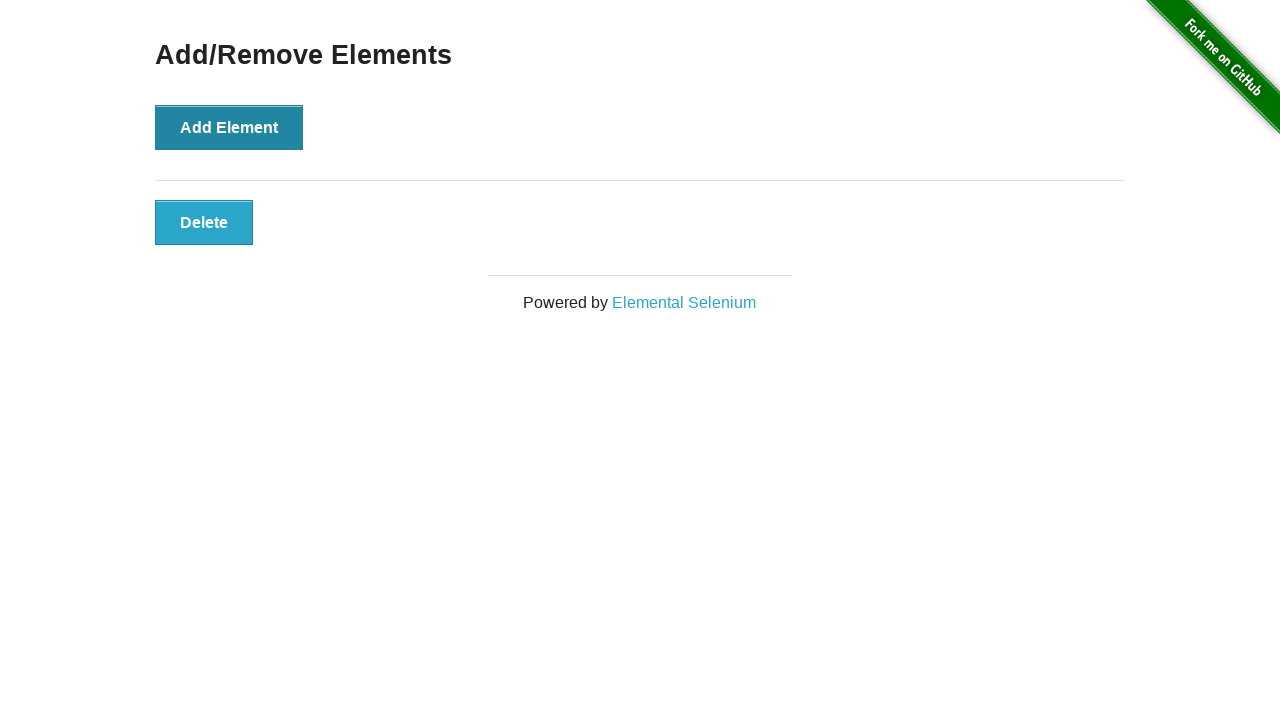

Clicked Delete button at (204, 222) on xpath=//*[text()='Delete']
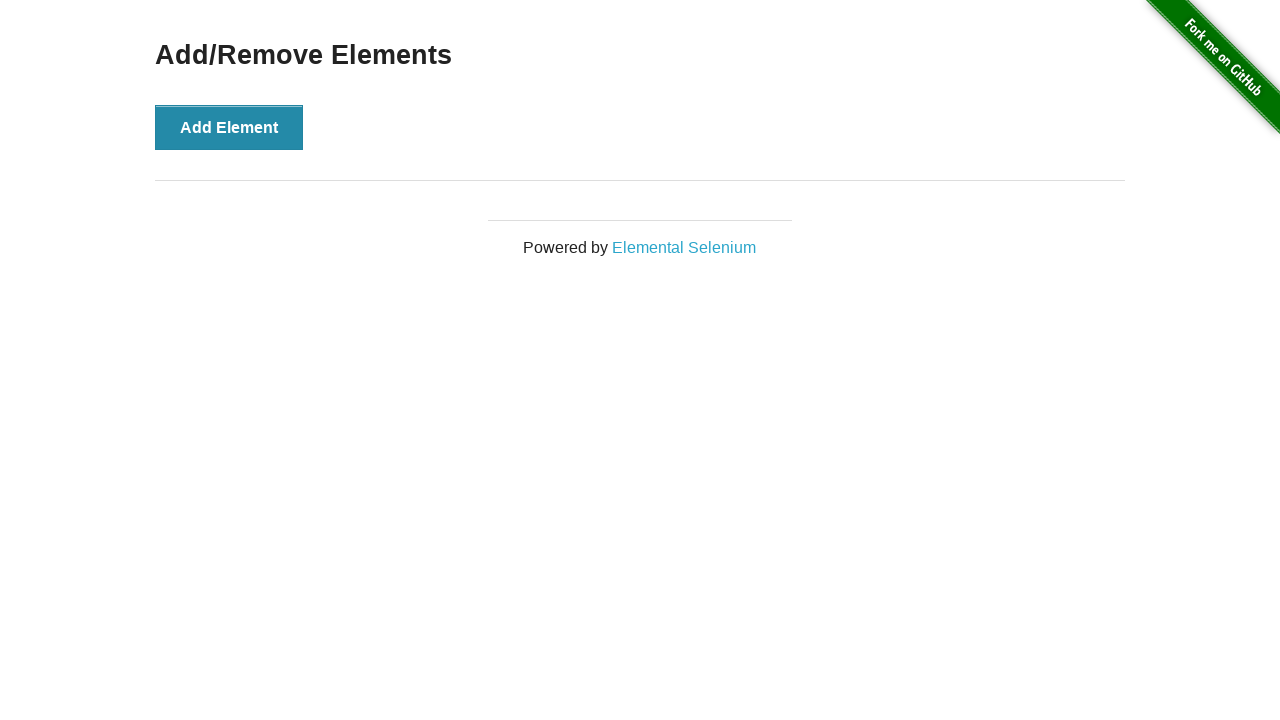

Verified Add/Remove Elements heading is still visible
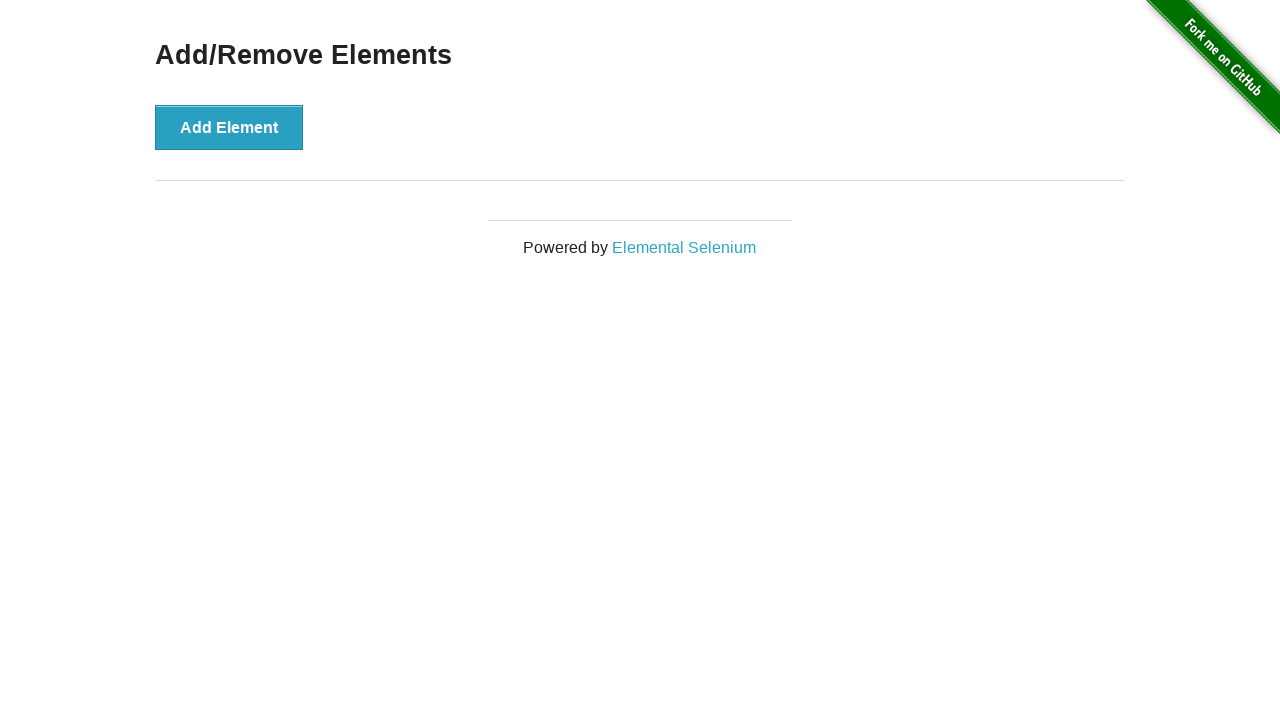

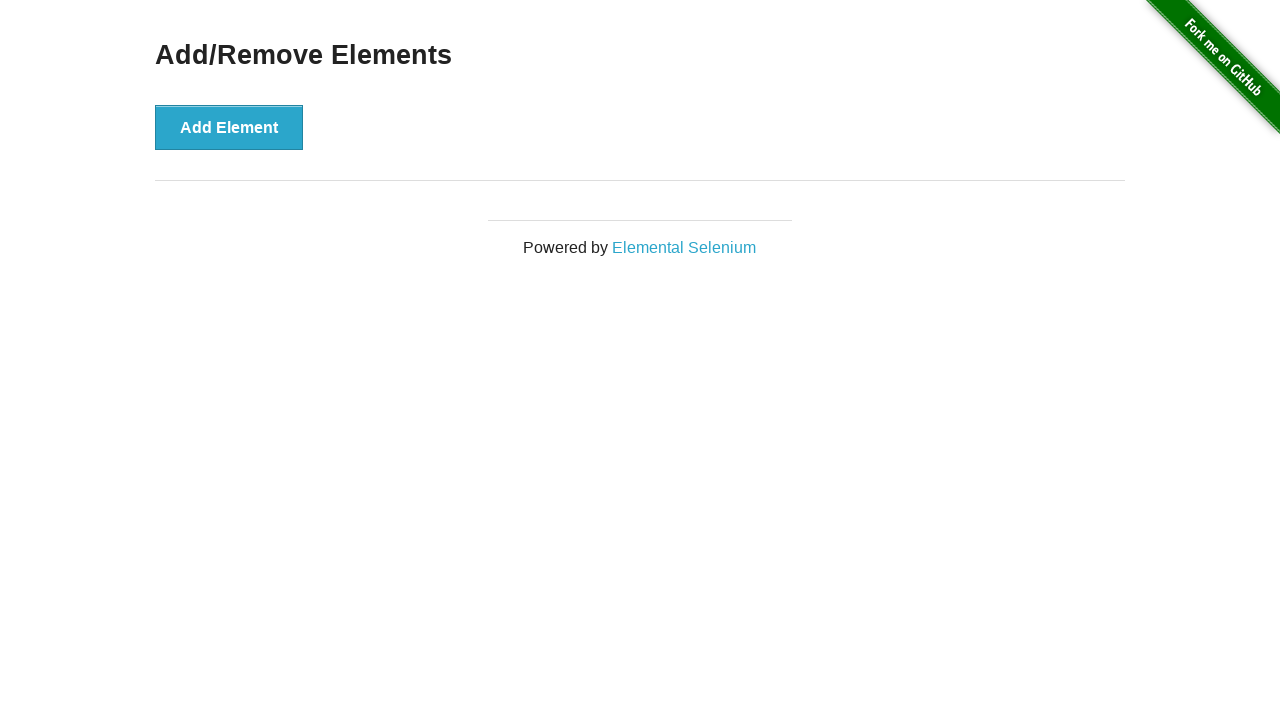